Tests the user registration flow on Buggy Rating website by navigating to the register page, filling out the registration form with username, name, and password fields, then submitting the form.

Starting URL: https://buggy.justtestit.org/

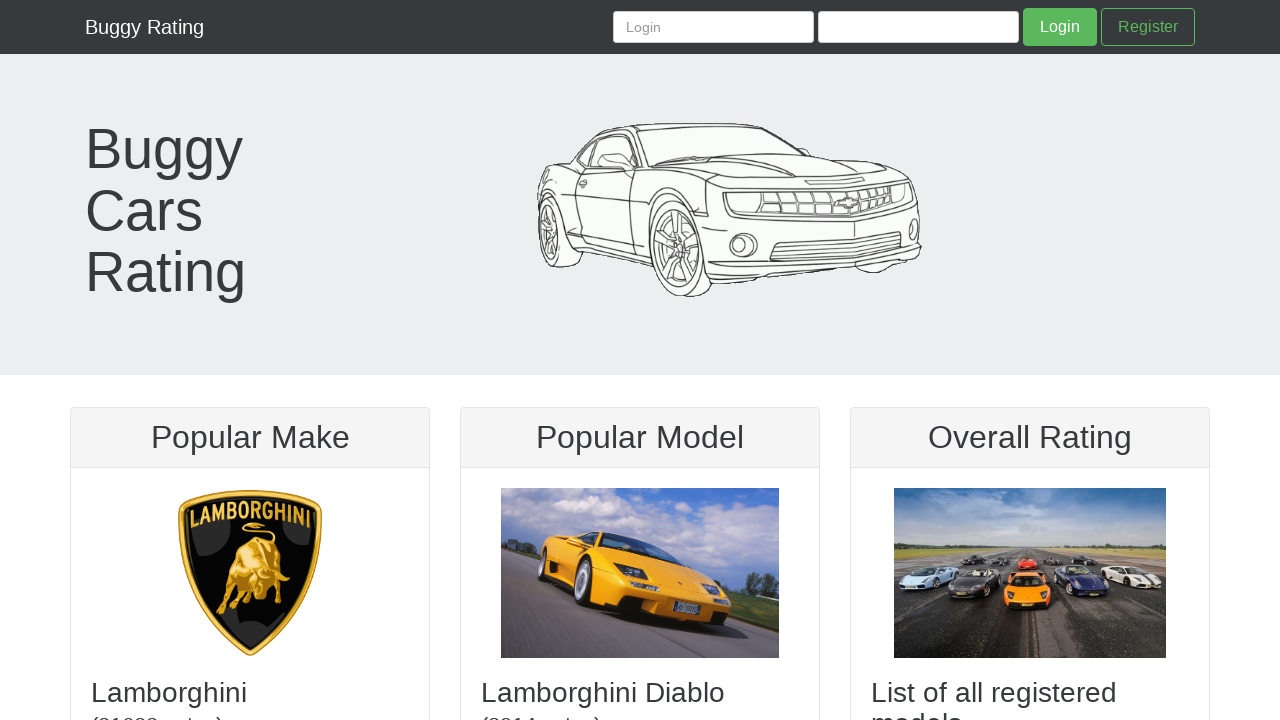

Clicked register link to navigate to registration page at (1148, 27) on a[href='/register']
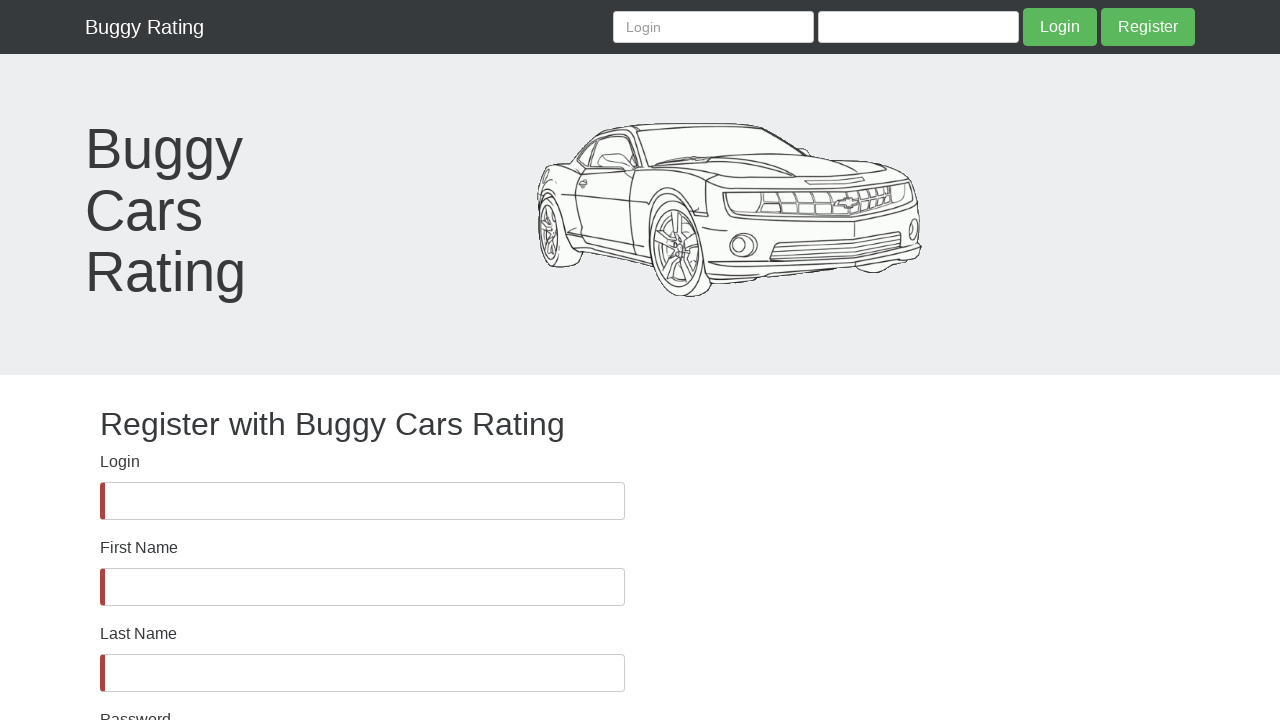

Registration form loaded - login field is visible
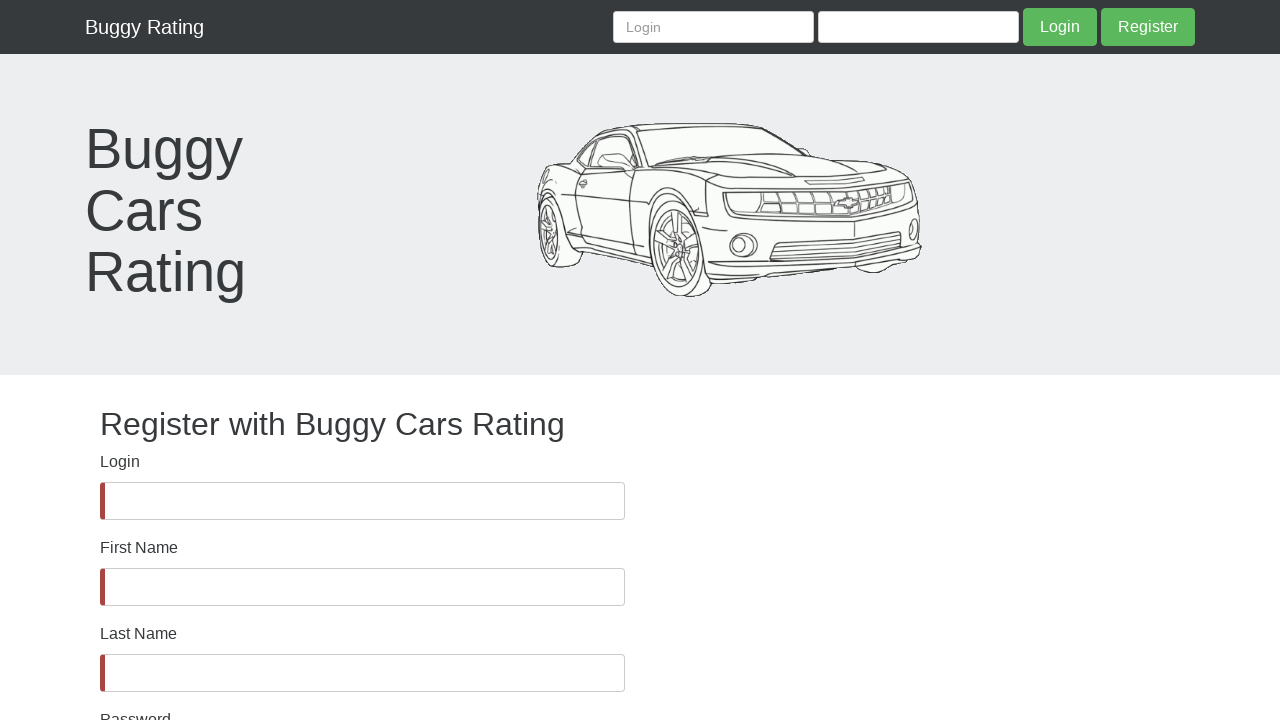

Filled username field with 'TestUser7842' on input[name='login']
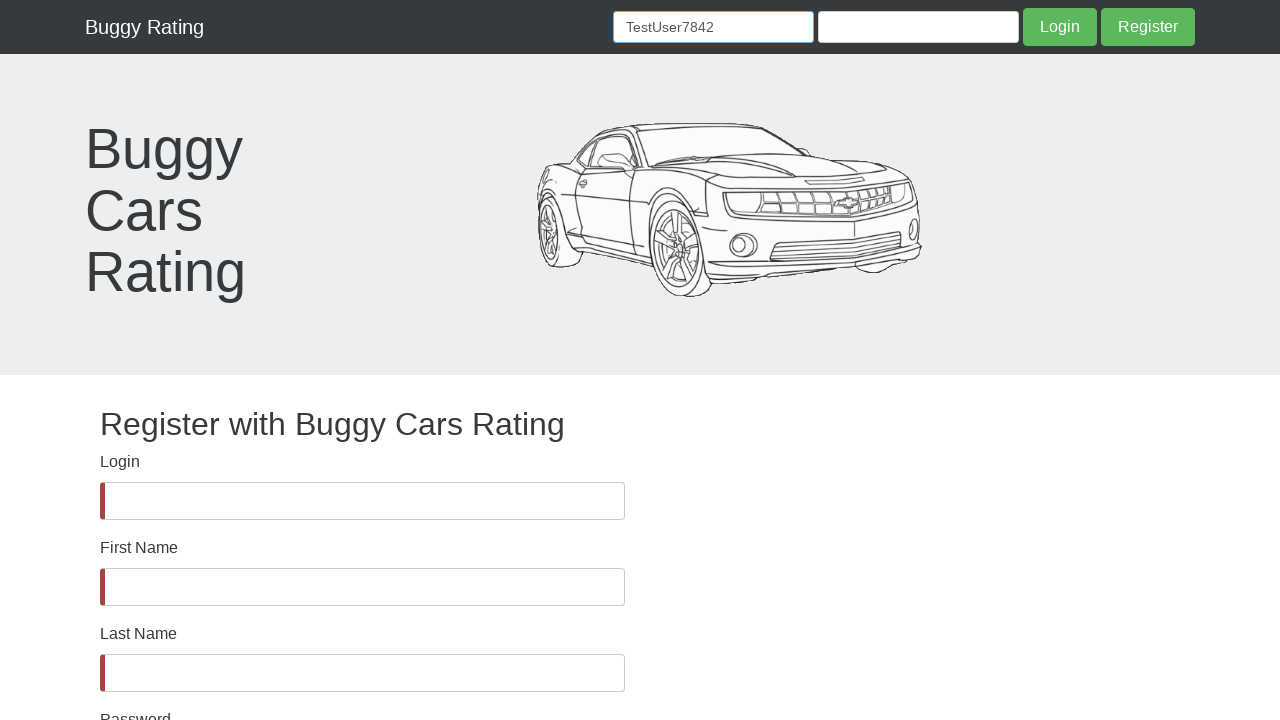

Filled first name field with 'John' on #firstName
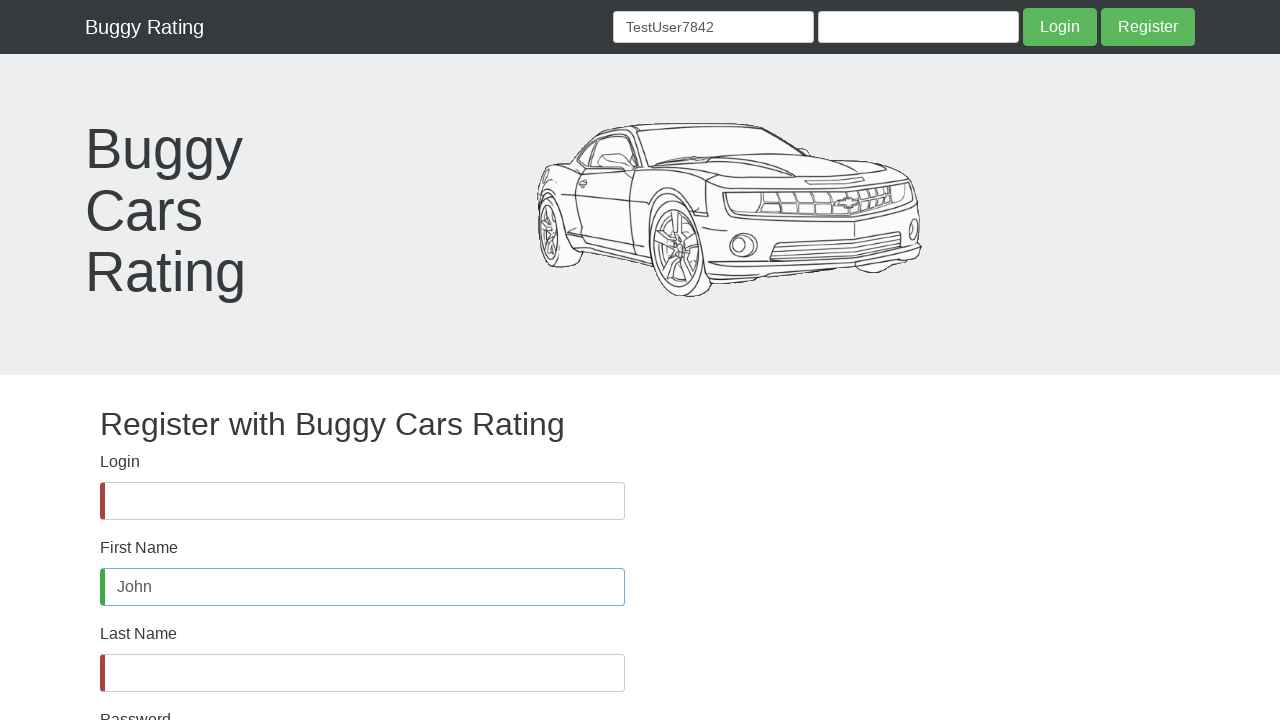

Filled last name field with 'Doe' on #lastName
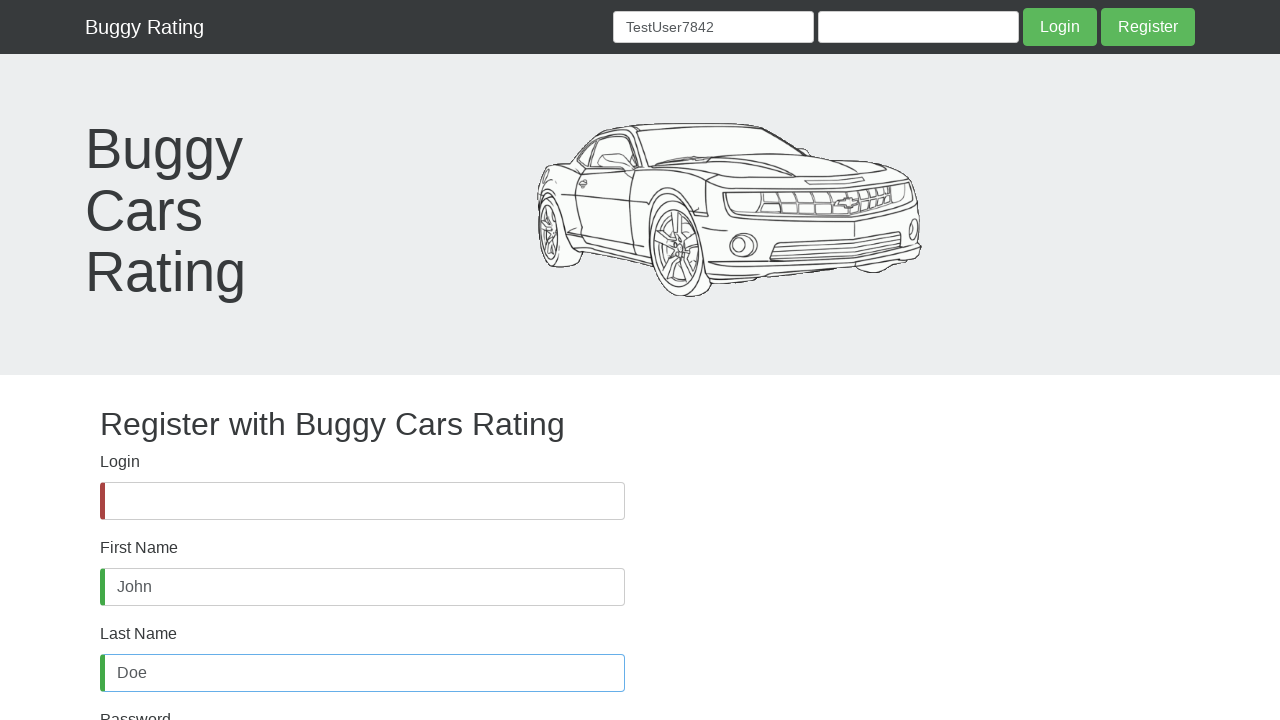

Filled password field with 'Test@Pass123' on input[name='password']
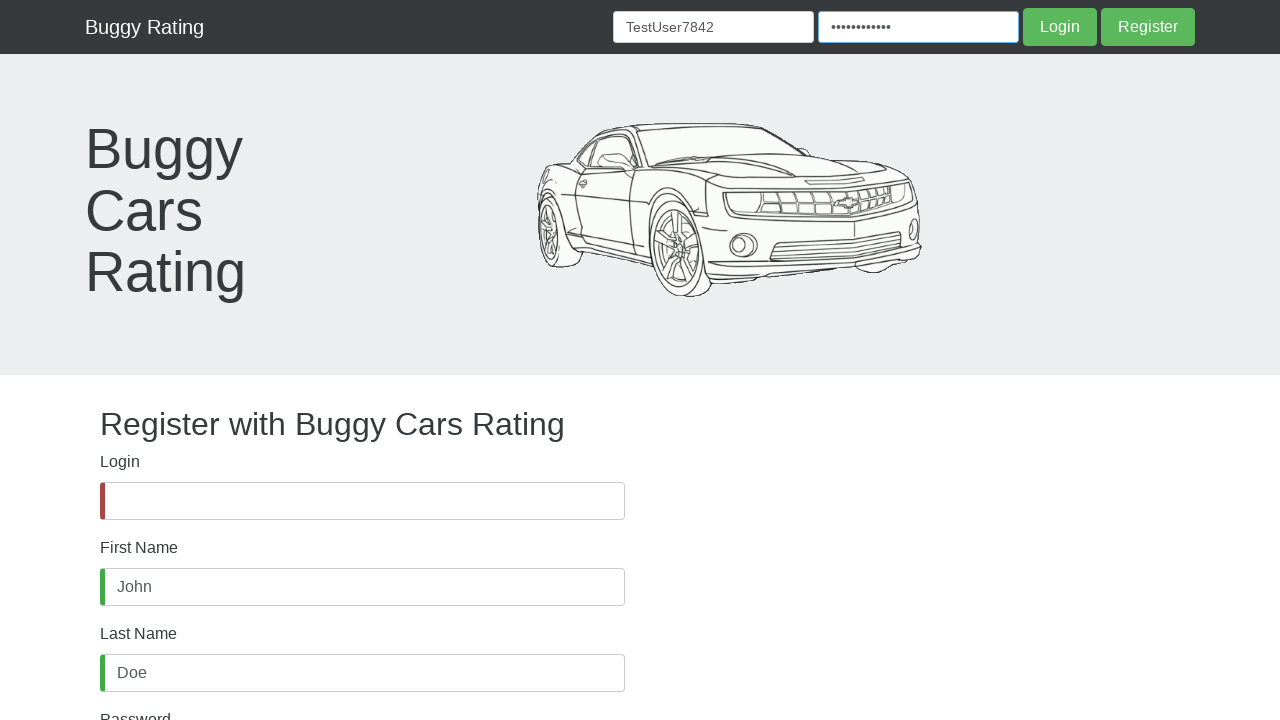

Filled confirm password field with 'Test@Pass123' on #confirmPassword
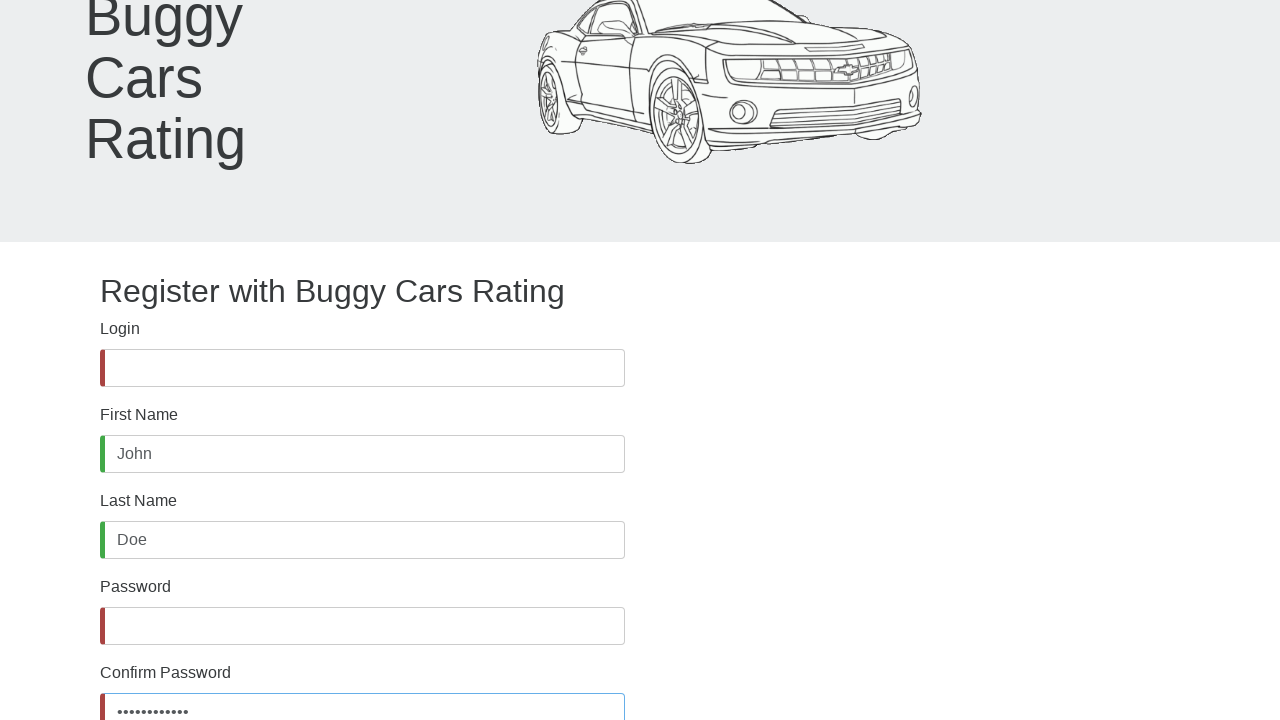

Submit button is enabled and ready to click
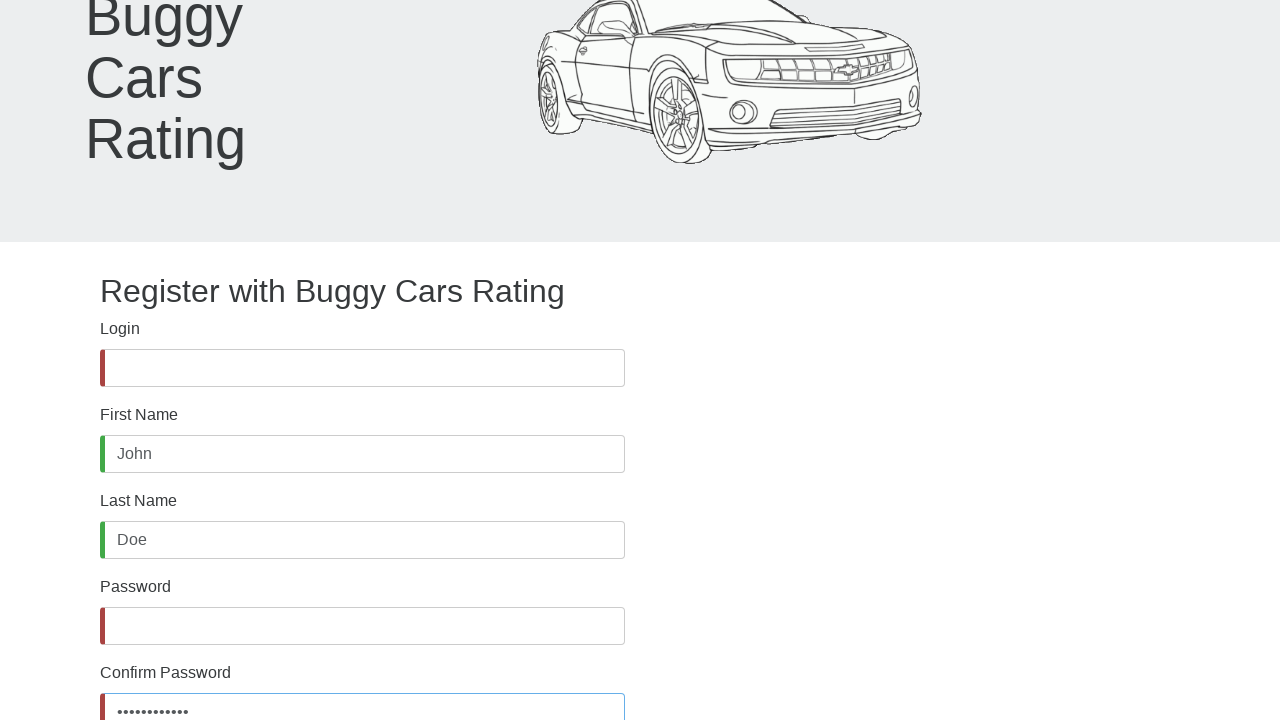

Clicked submit button to complete user registration at (1060, 27) on button[type='submit']
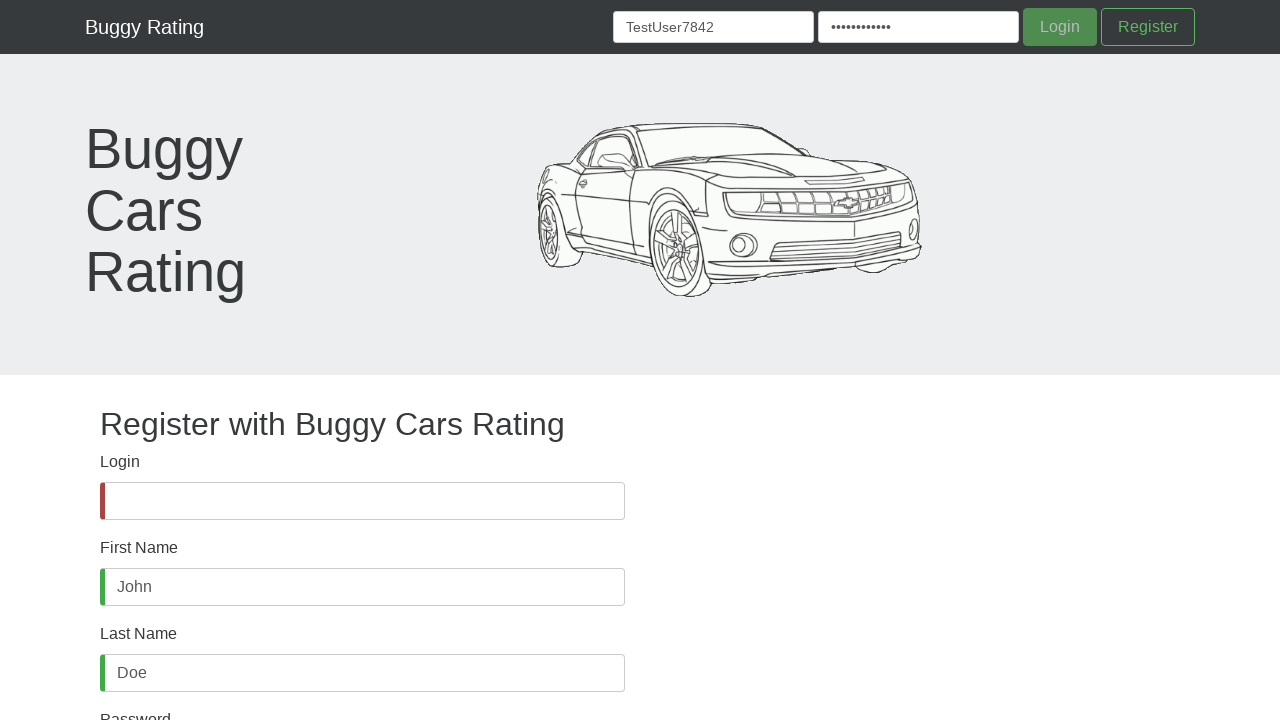

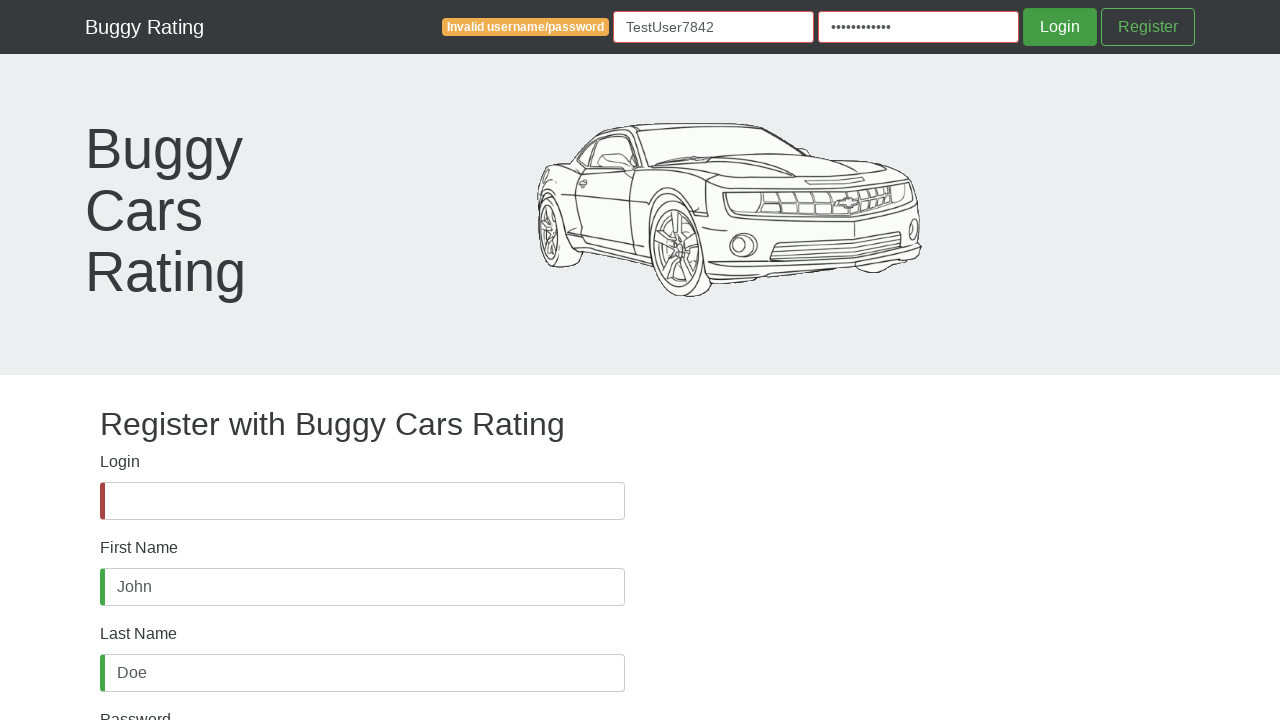